Tests the free consultation form by clicking the consultation button and filling out the registration form with name, email, phone number, and comment fields

Starting URL: https://ithillel.ua/

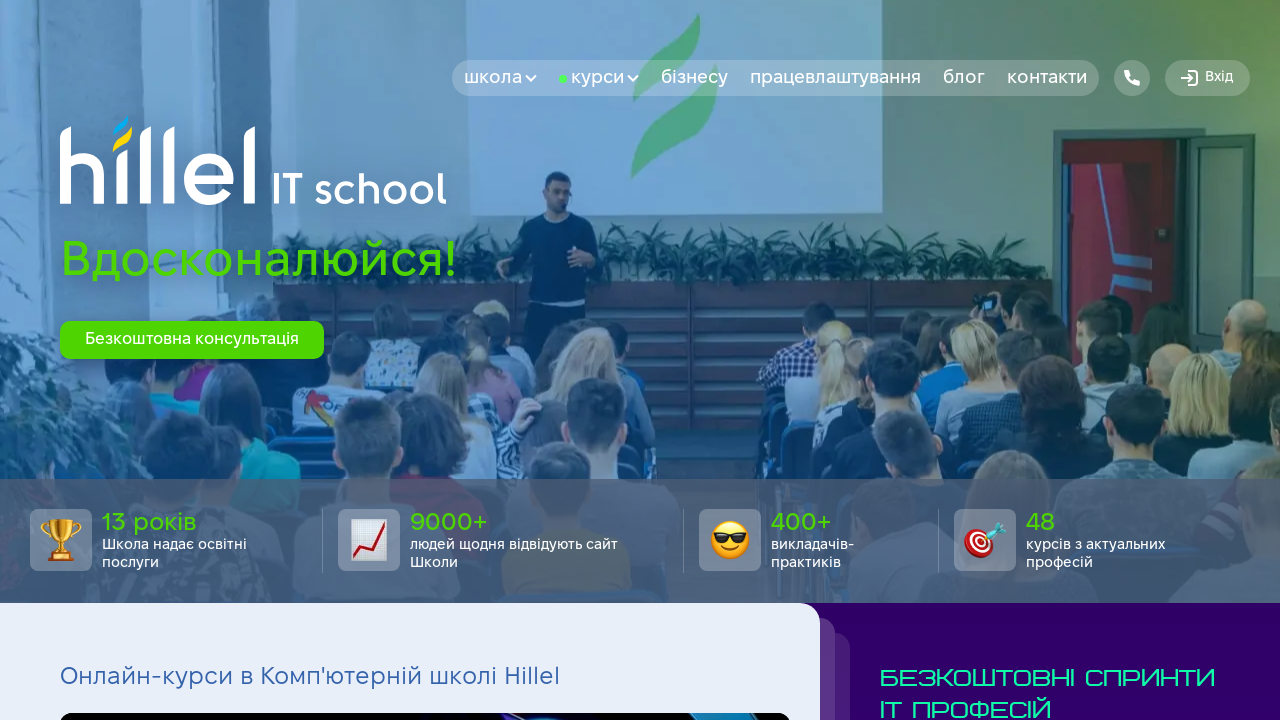

Clicked free consultation button at (192, 340) on #btn-consultation-hero
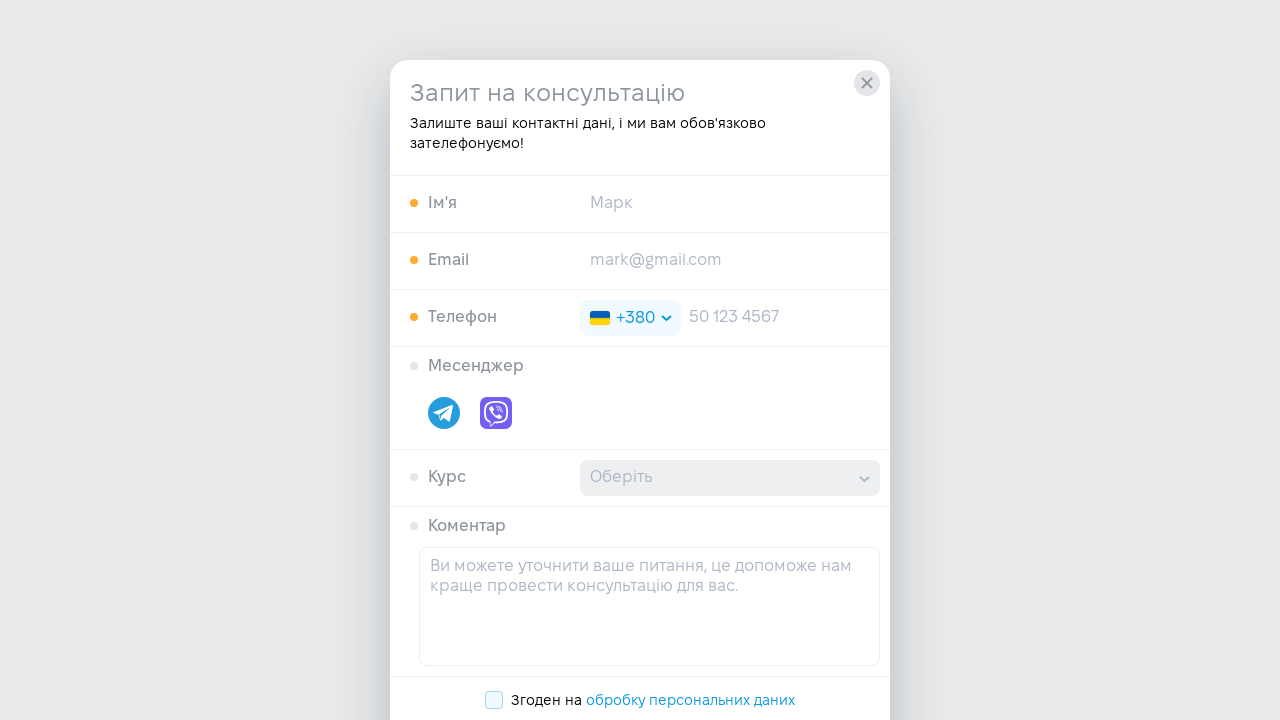

Consultation form appeared
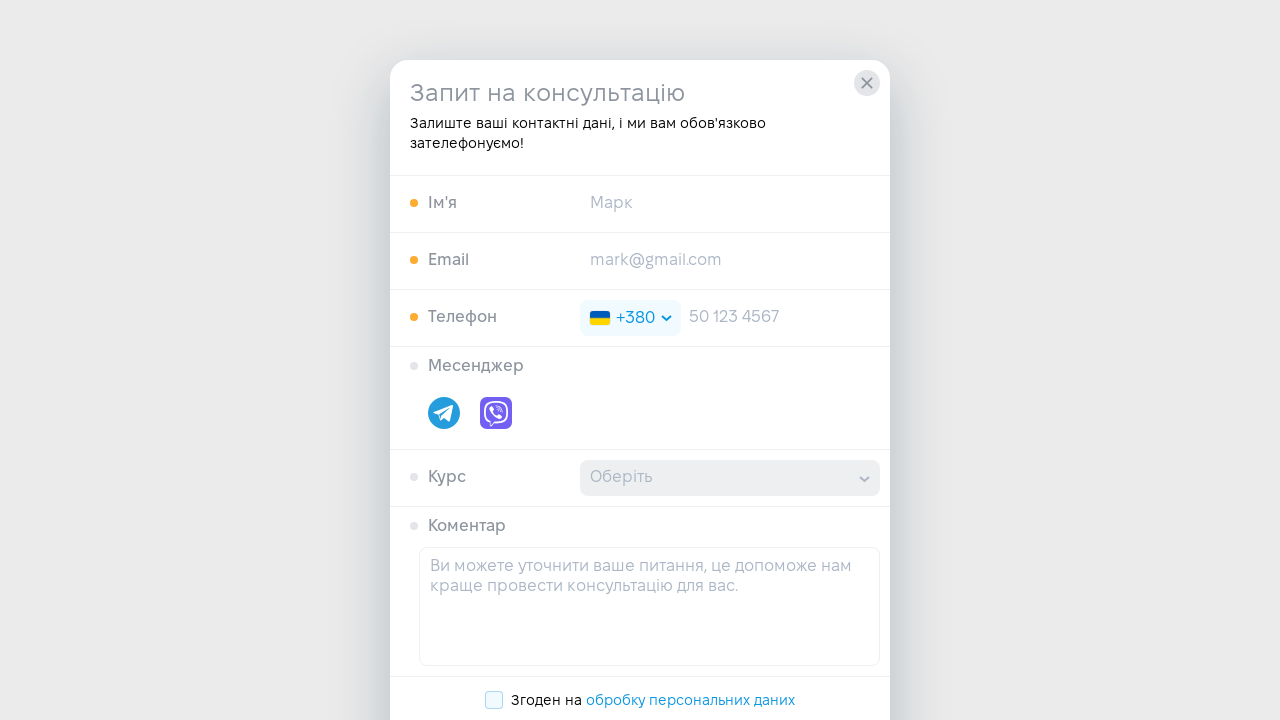

Entered name 'Тестовий Користувач' in name field on #form-consultation #input-name-consultation
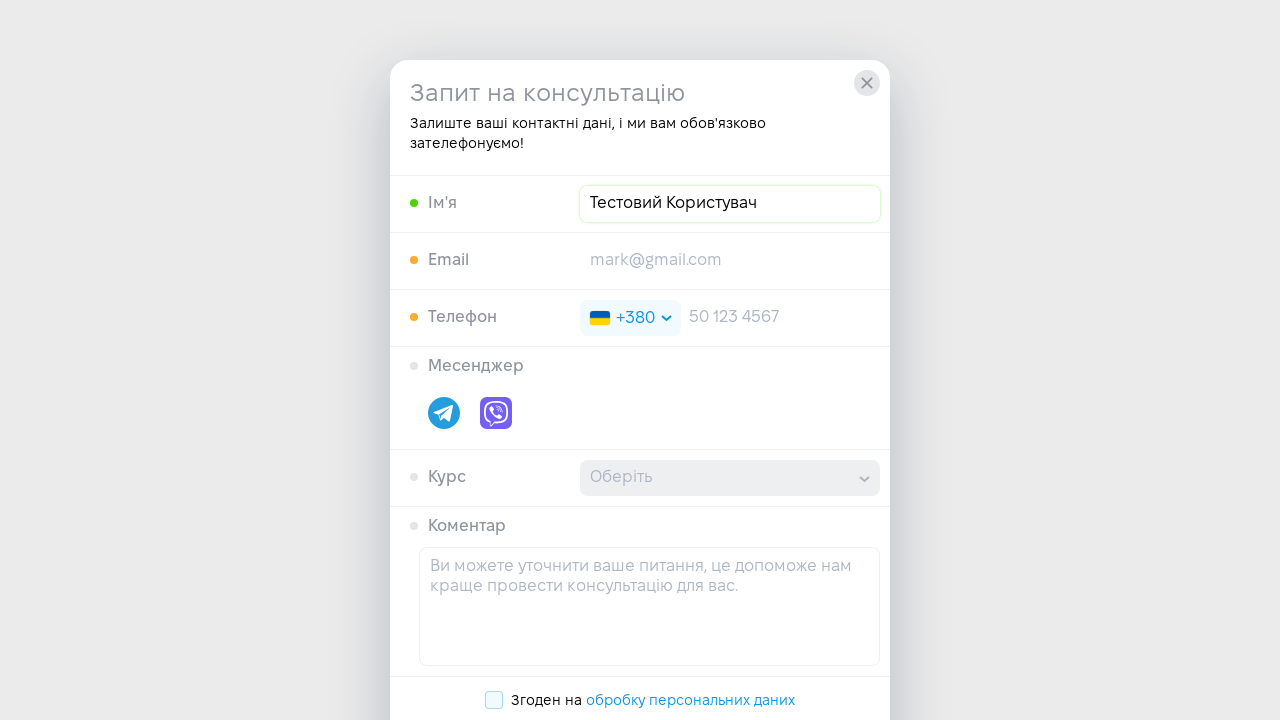

Entered email 'testuser2024@example.com' in email field on #input-email-consultation
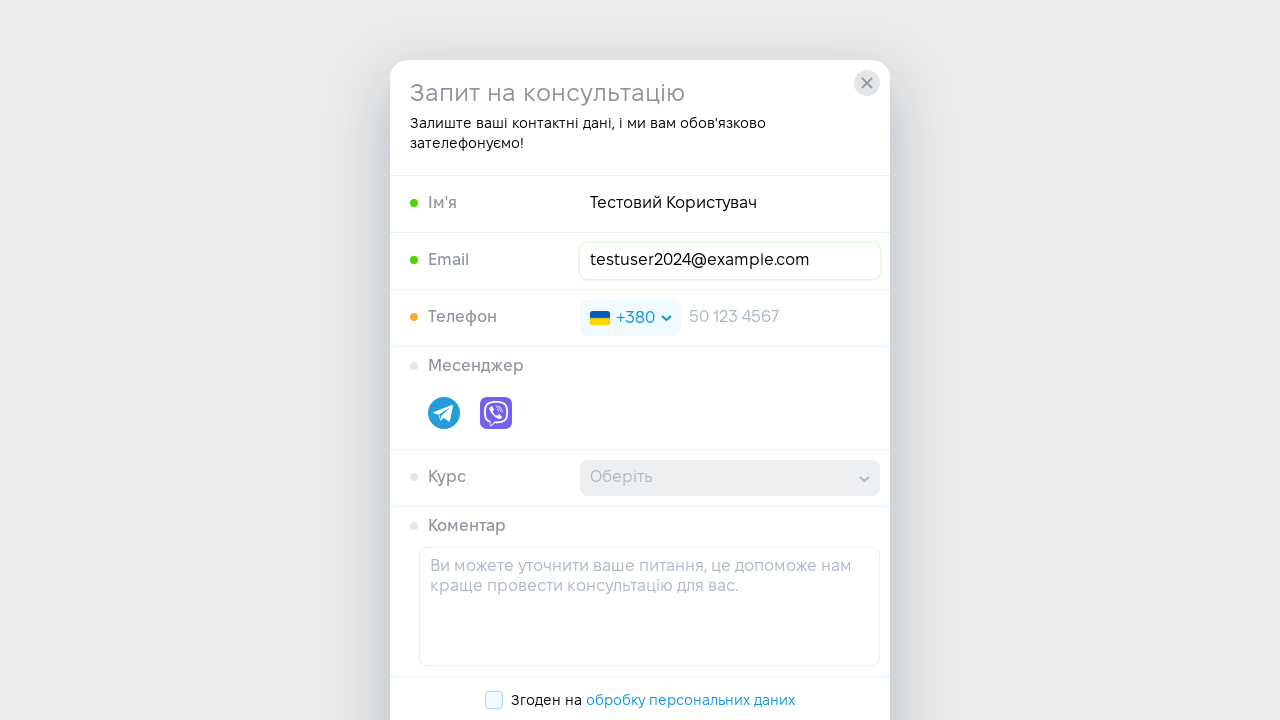

Entered phone number '501234567' in phone field on #input-tel-consultation
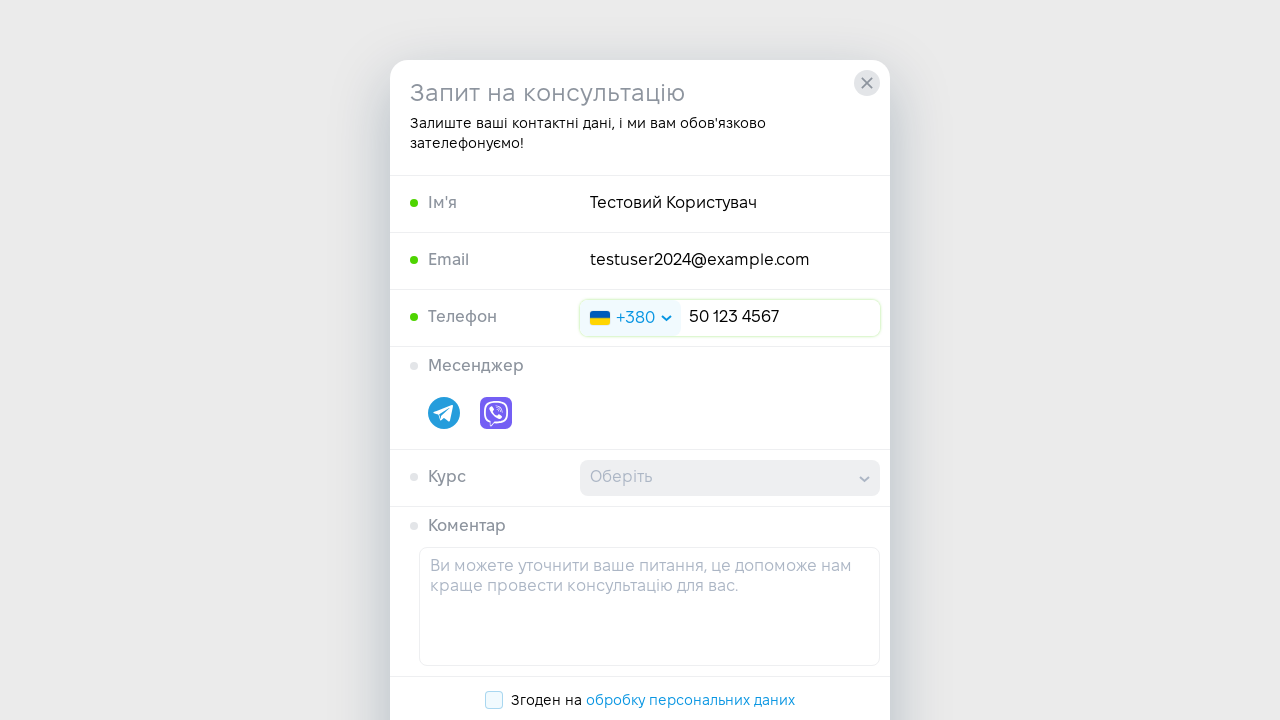

Entered comment 'This is a test comment for the consultation form' in comment field on #input-comment-consultation
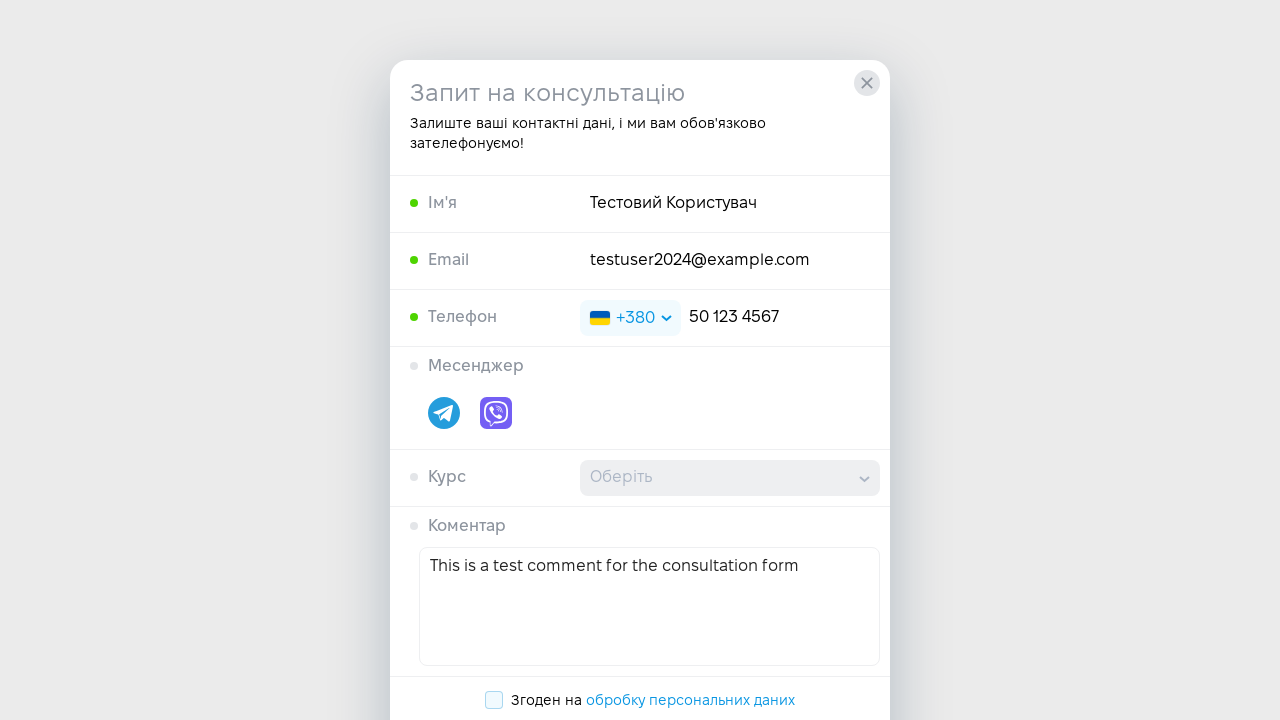

Clicked checkbox to agree to terms and conditions at (494, 700) on .checkbox_checkmark
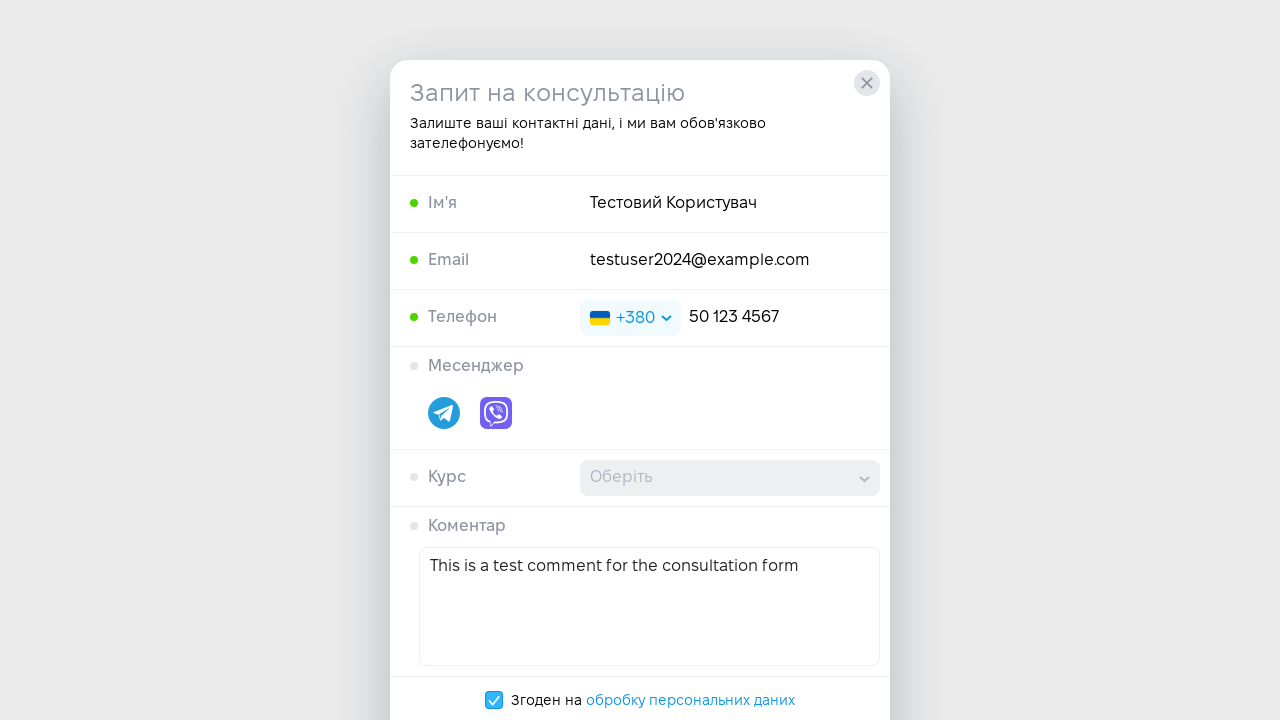

Waited 1 second for form validation
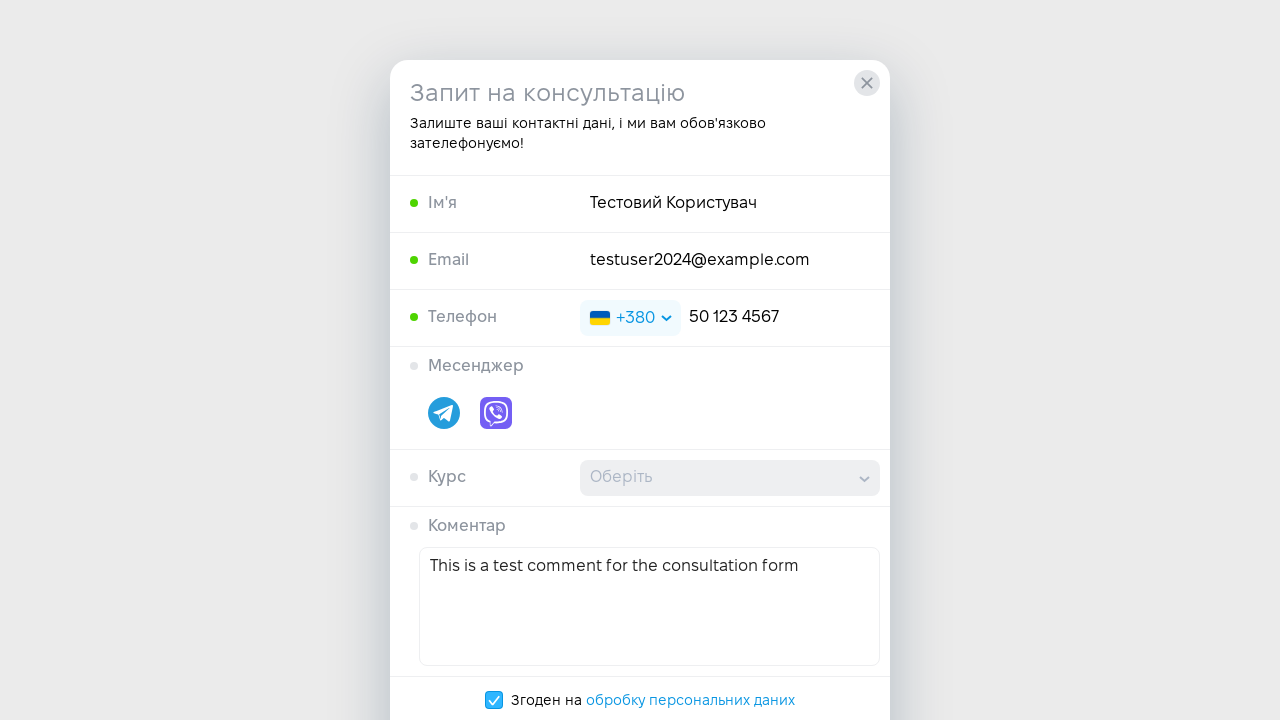

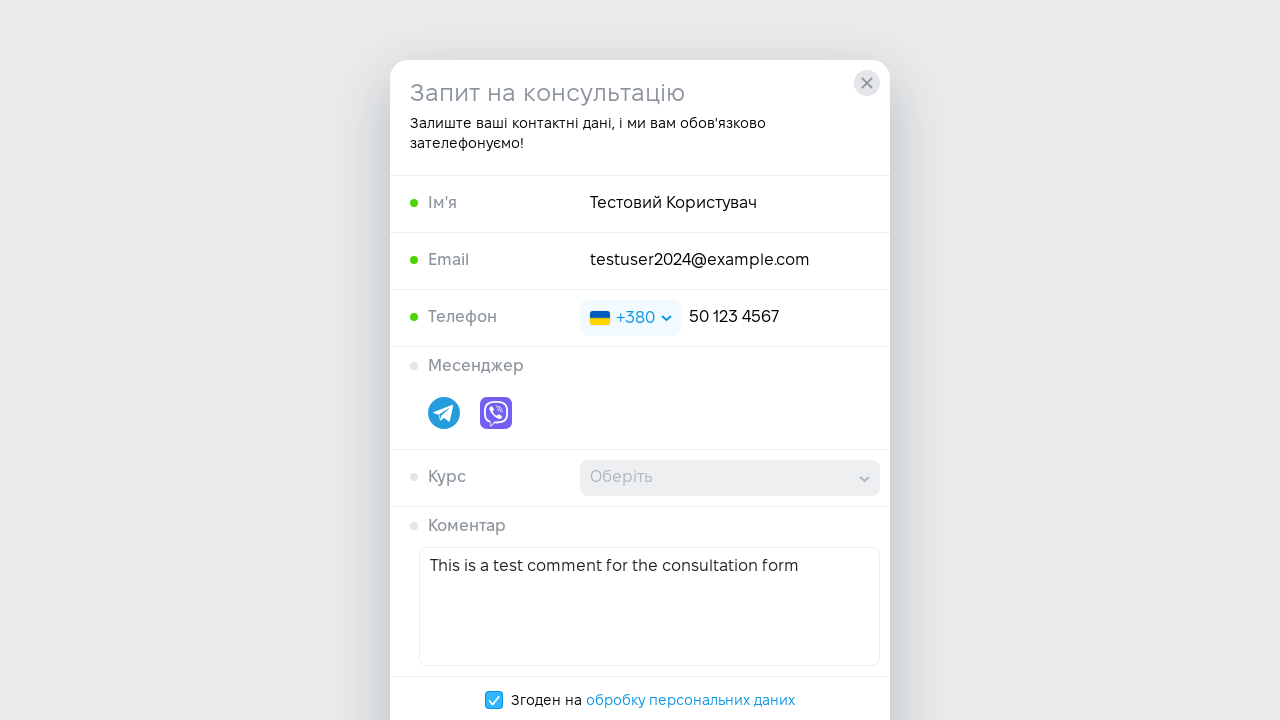